Tests handling of non-breaking space characters in button text by attempting to click a button with normal space (which times out) and then successfully clicking using the non-breaking space character.

Starting URL: http://uitestingplayground.com/nbsp

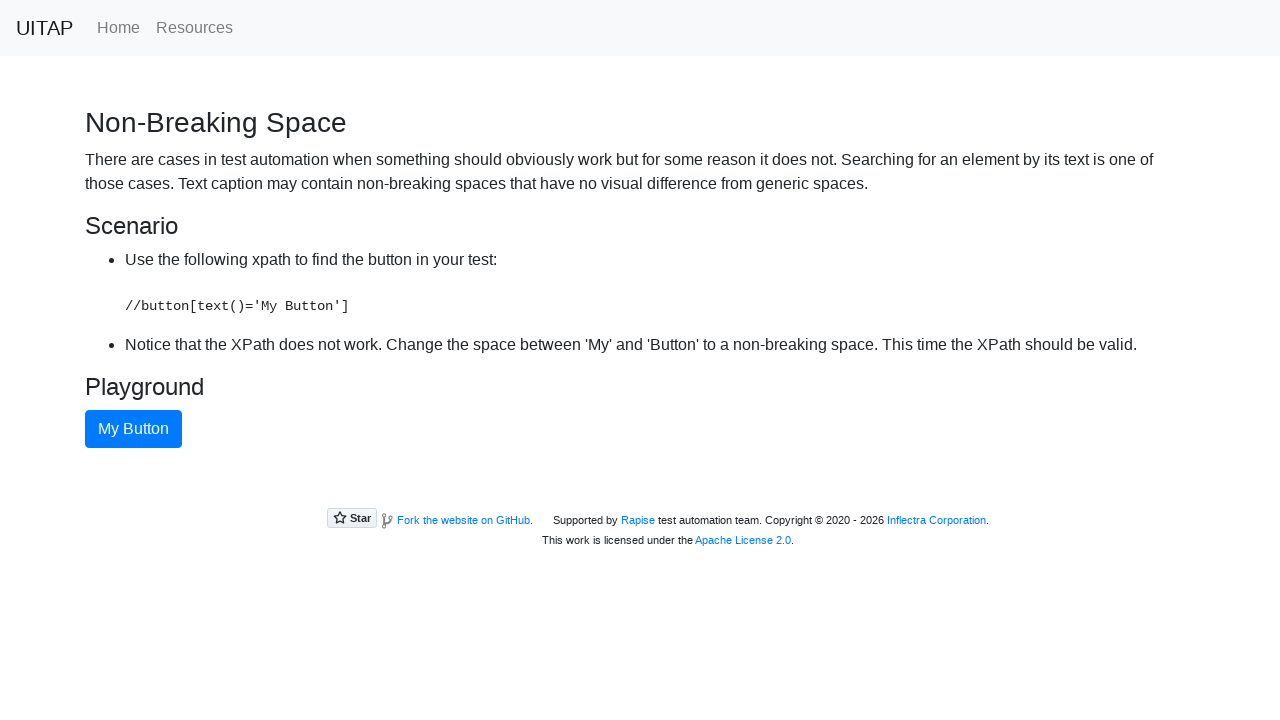

Attempted to click button with normal space character - timed out as expected on xpath=//button[text()='My Button']
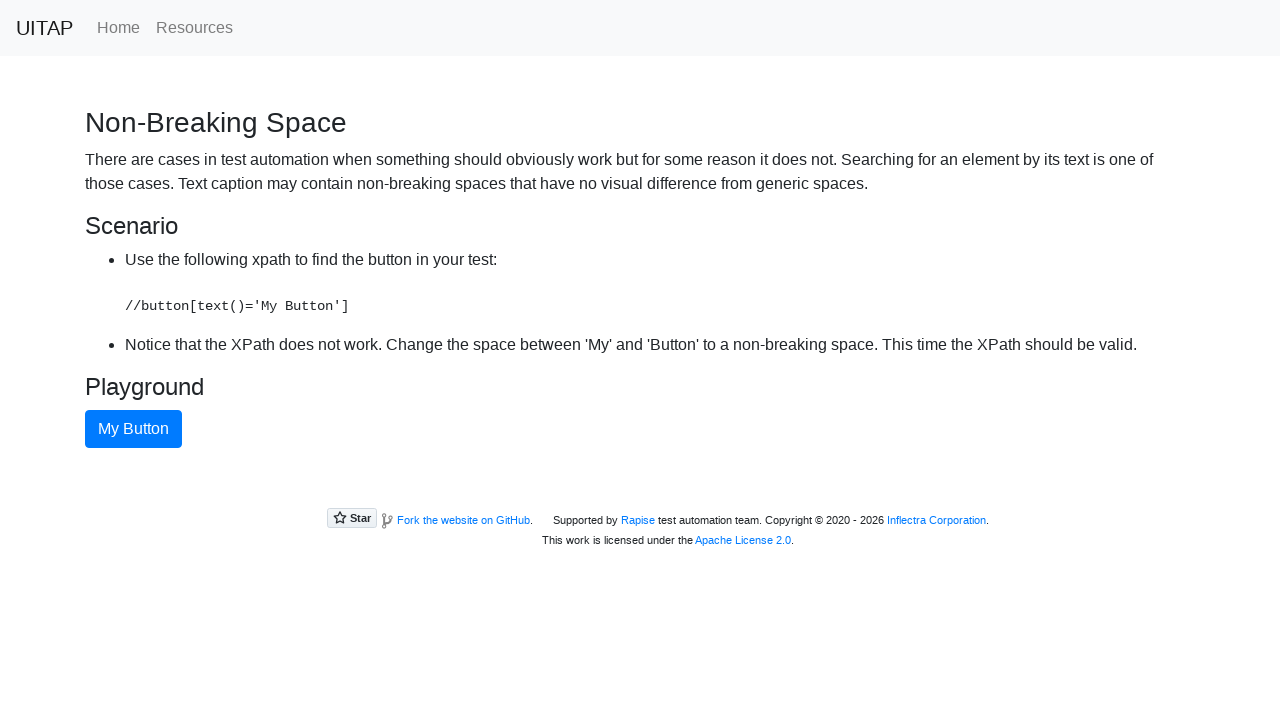

Successfully clicked button using non-breaking space character at (134, 429) on xpath=//button[text()='My Button']
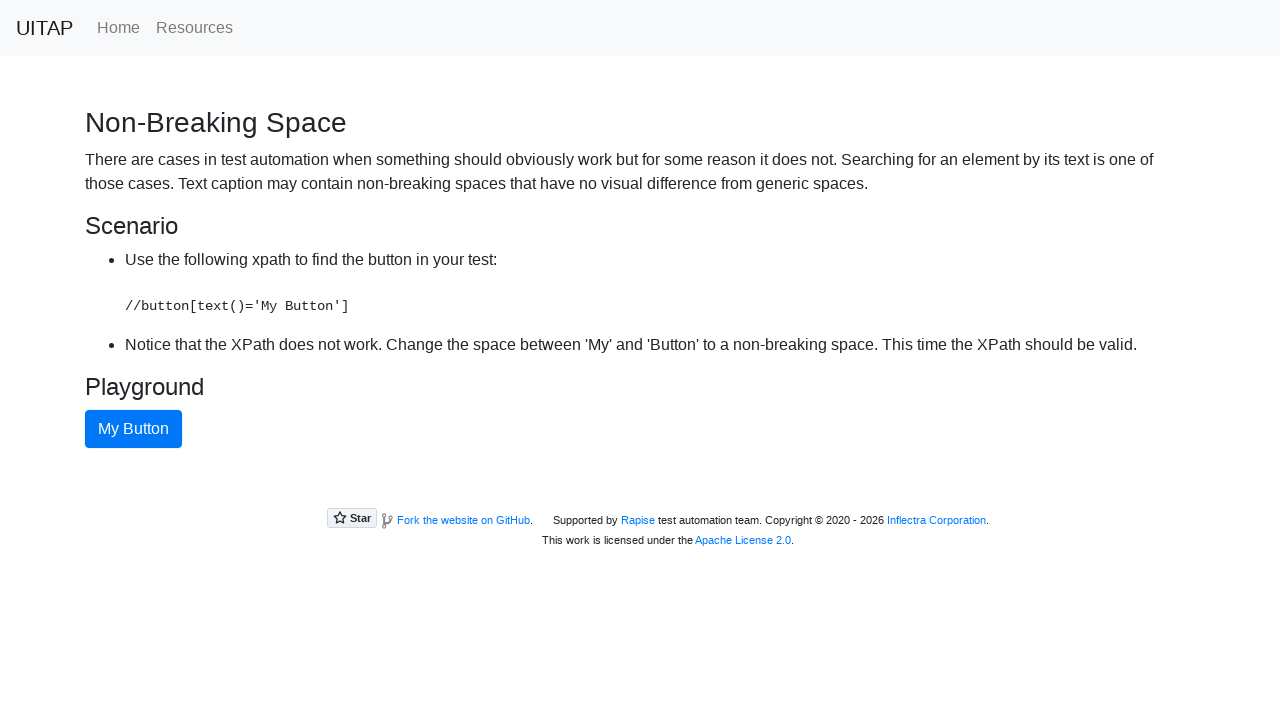

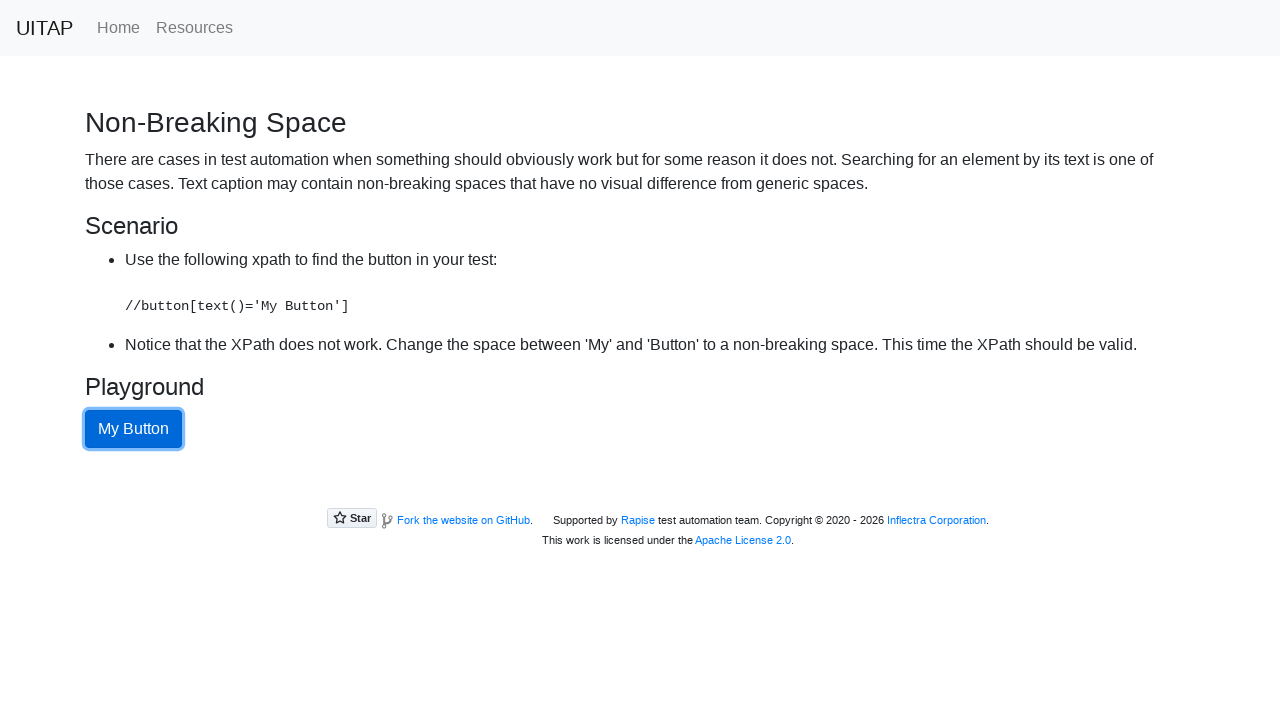